Tests a web form by filling a text input field with a message and clicking the submit button, then verifying the result message appears

Starting URL: https://www.selenium.dev/selenium/web/web-form.html

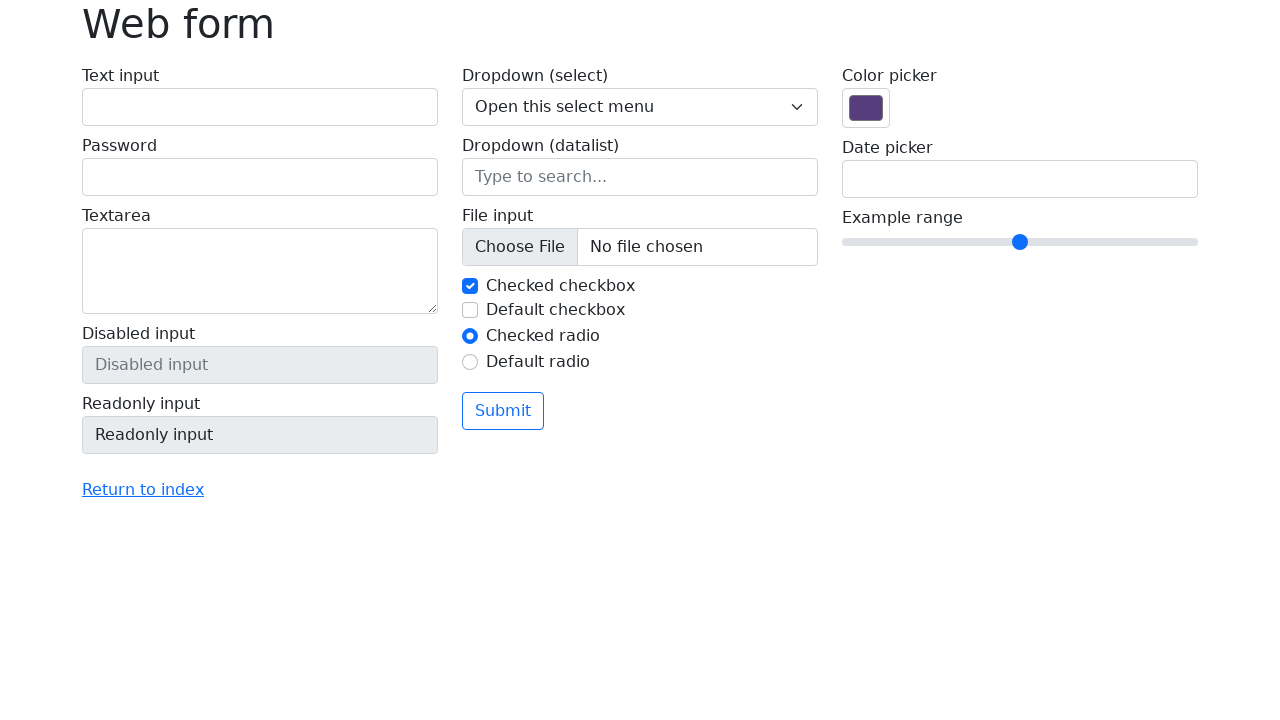

Filled text input field with 'I love Nan Yin!!!!!' on input[name='my-text']
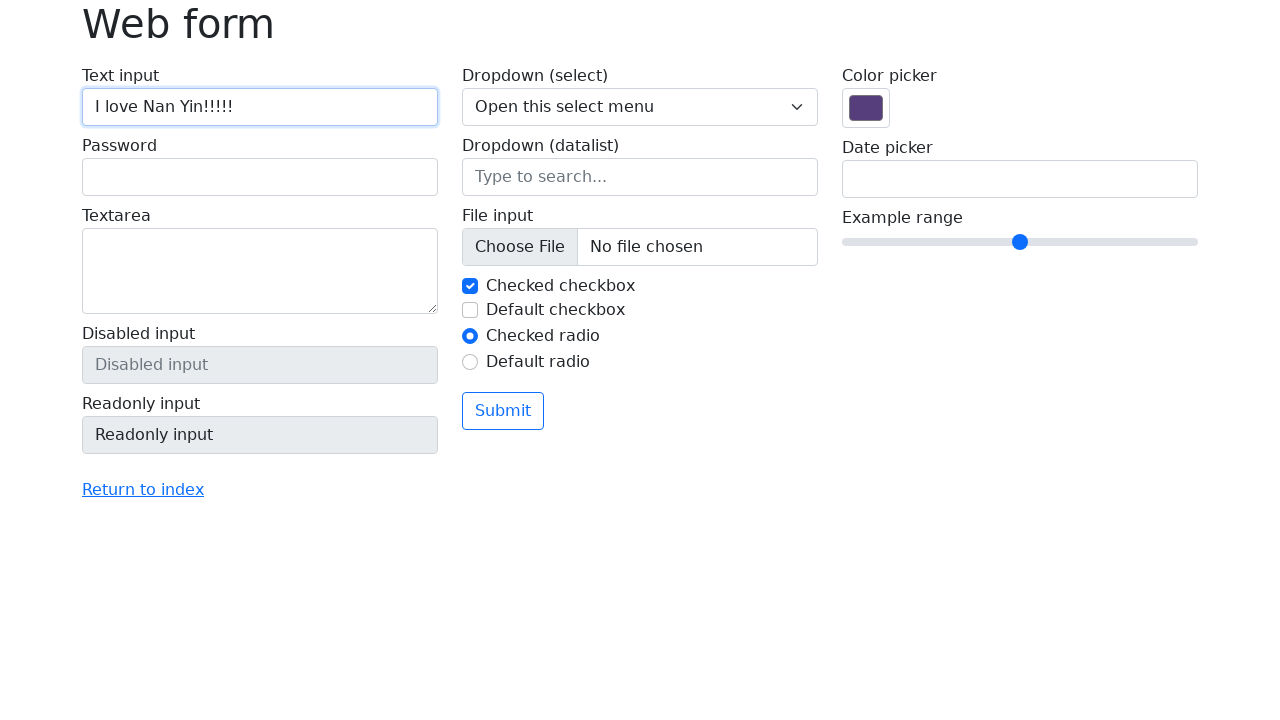

Clicked the submit button at (503, 411) on button
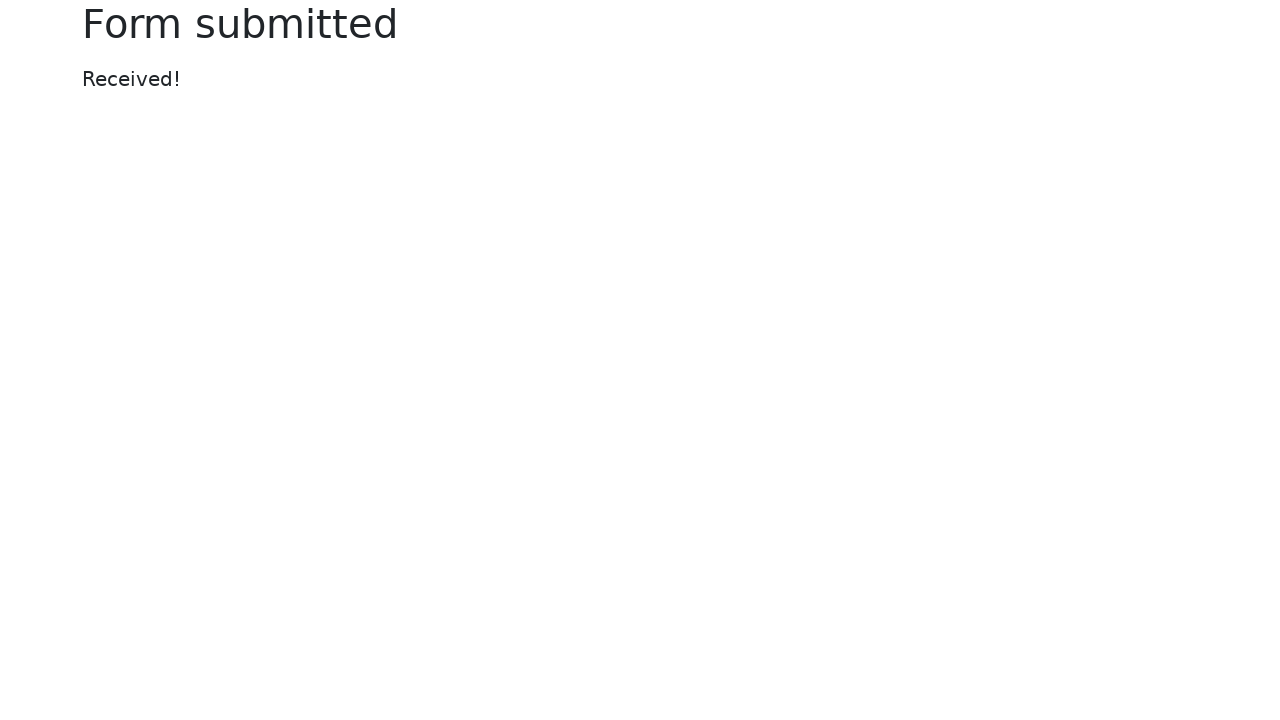

Result message appeared on the page
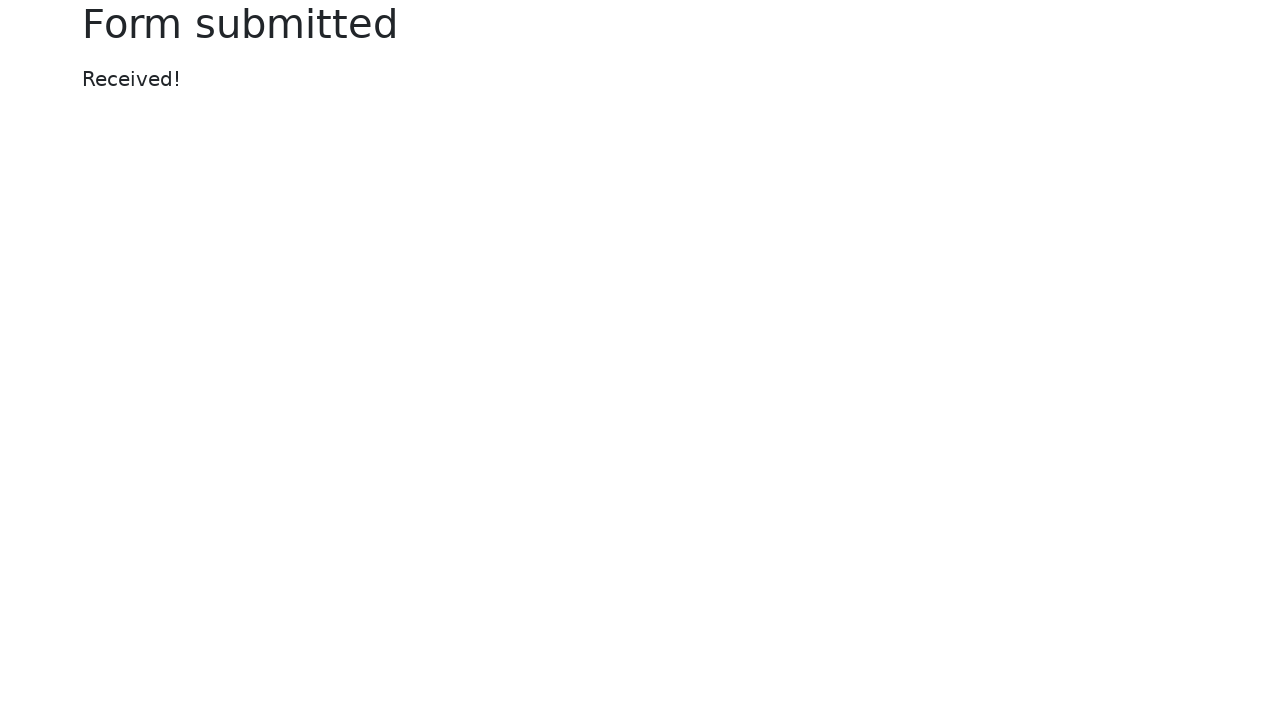

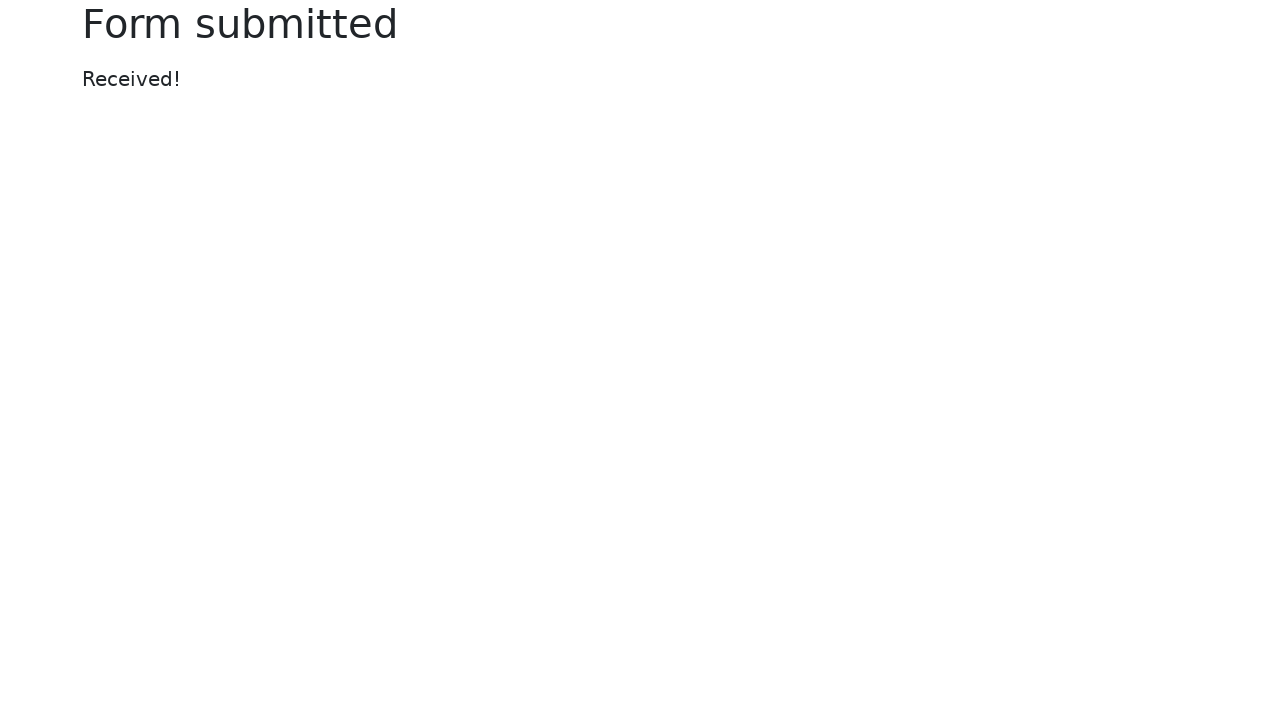